Tests that the complete all checkbox updates state when individual items are completed or cleared

Starting URL: https://demo.playwright.dev/todomvc

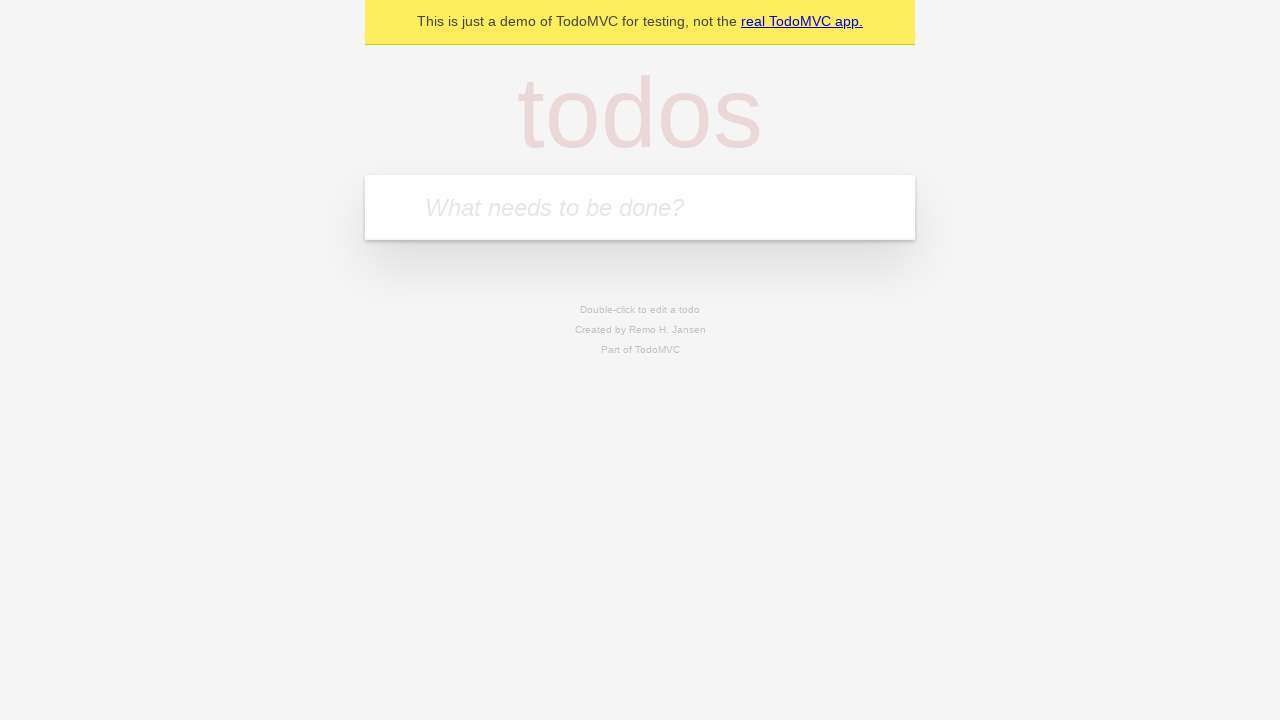

Filled todo input with 'buy some cheese' on internal:attr=[placeholder="What needs to be done?"i]
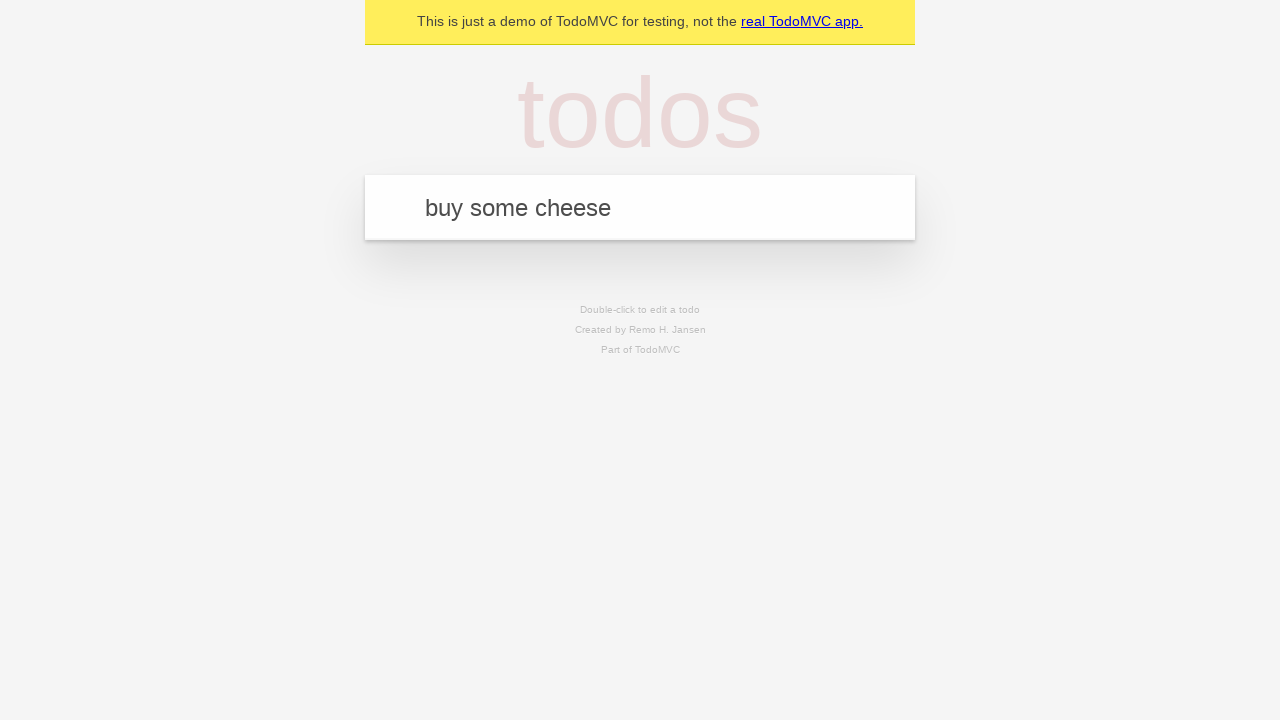

Pressed Enter to create todo 'buy some cheese' on internal:attr=[placeholder="What needs to be done?"i]
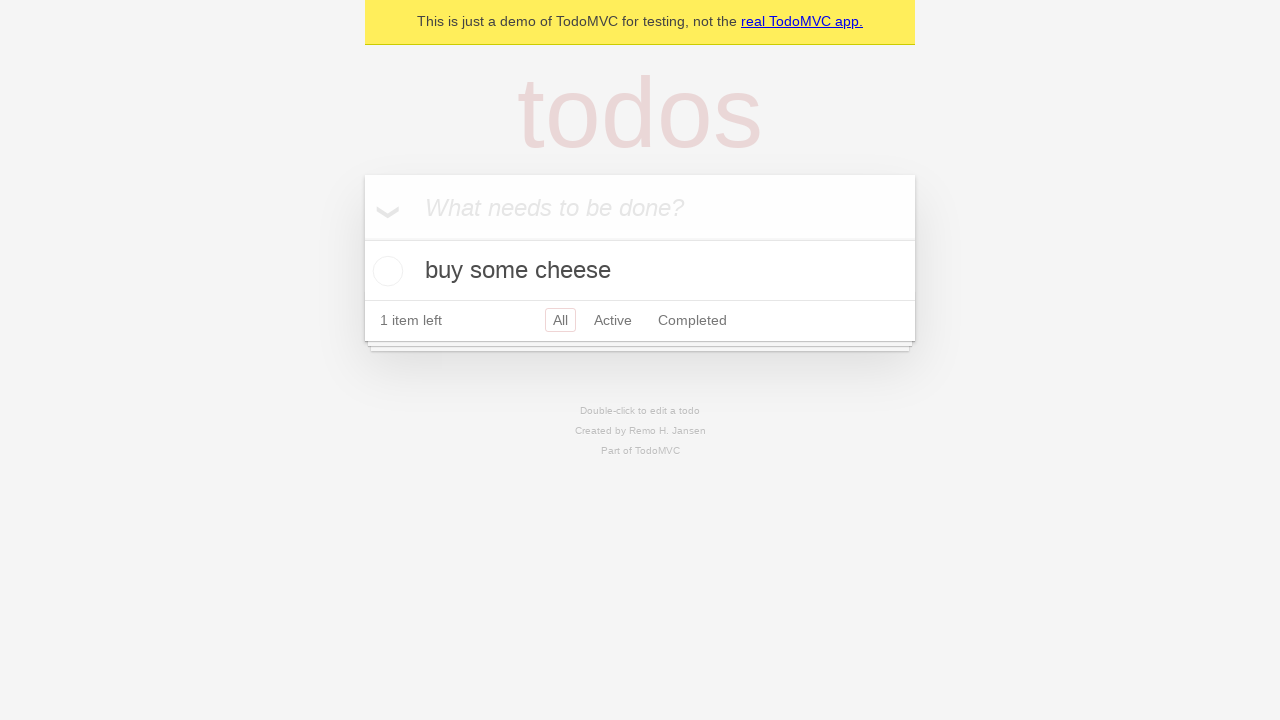

Filled todo input with 'feed the cat' on internal:attr=[placeholder="What needs to be done?"i]
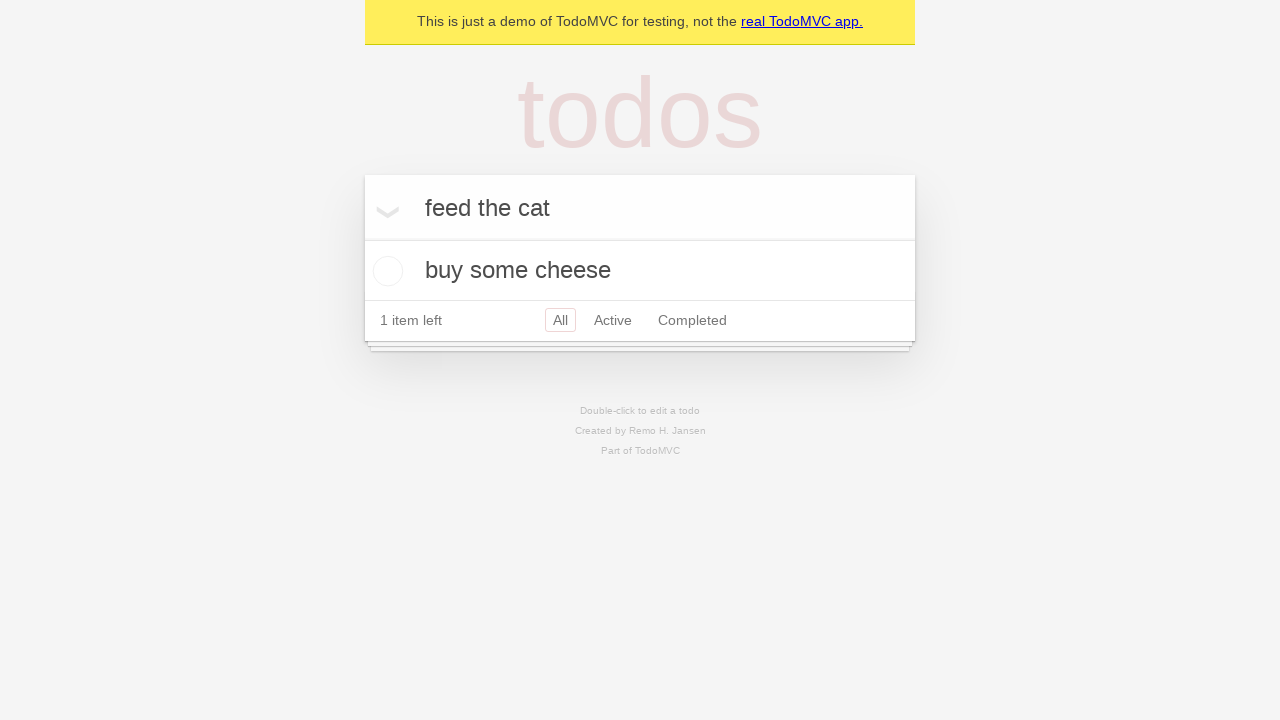

Pressed Enter to create todo 'feed the cat' on internal:attr=[placeholder="What needs to be done?"i]
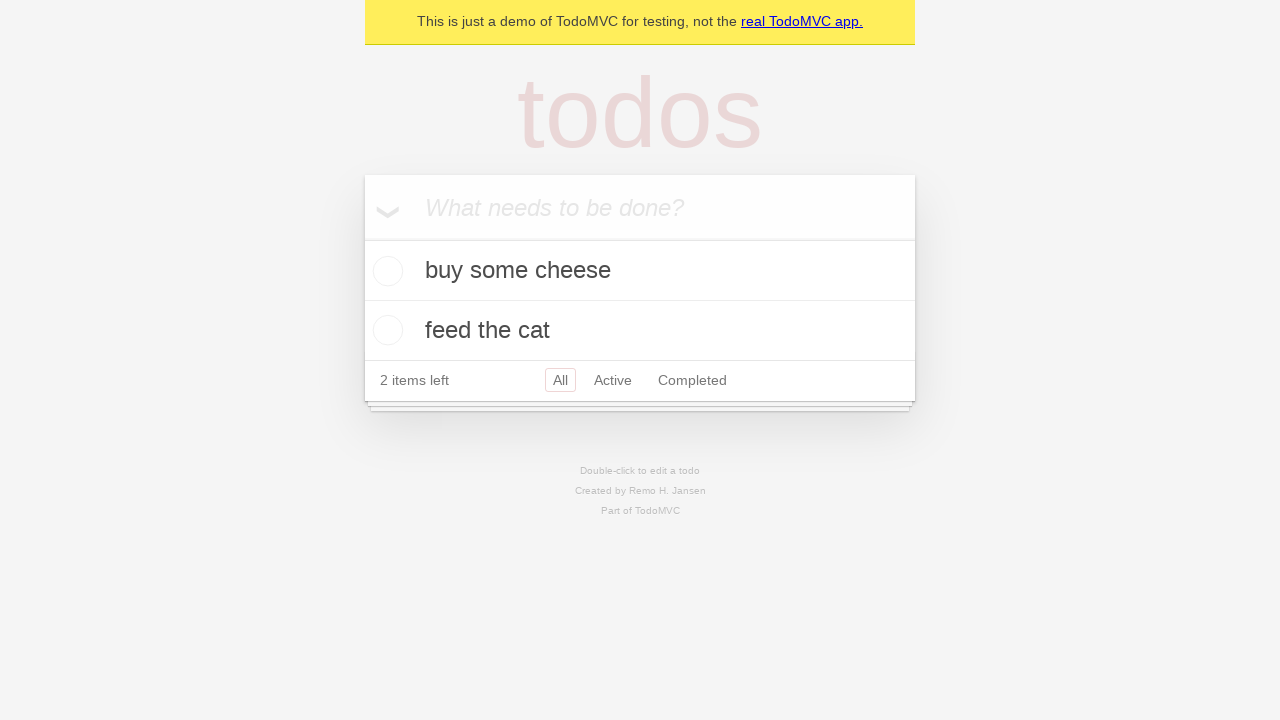

Filled todo input with 'book a doctors appointment' on internal:attr=[placeholder="What needs to be done?"i]
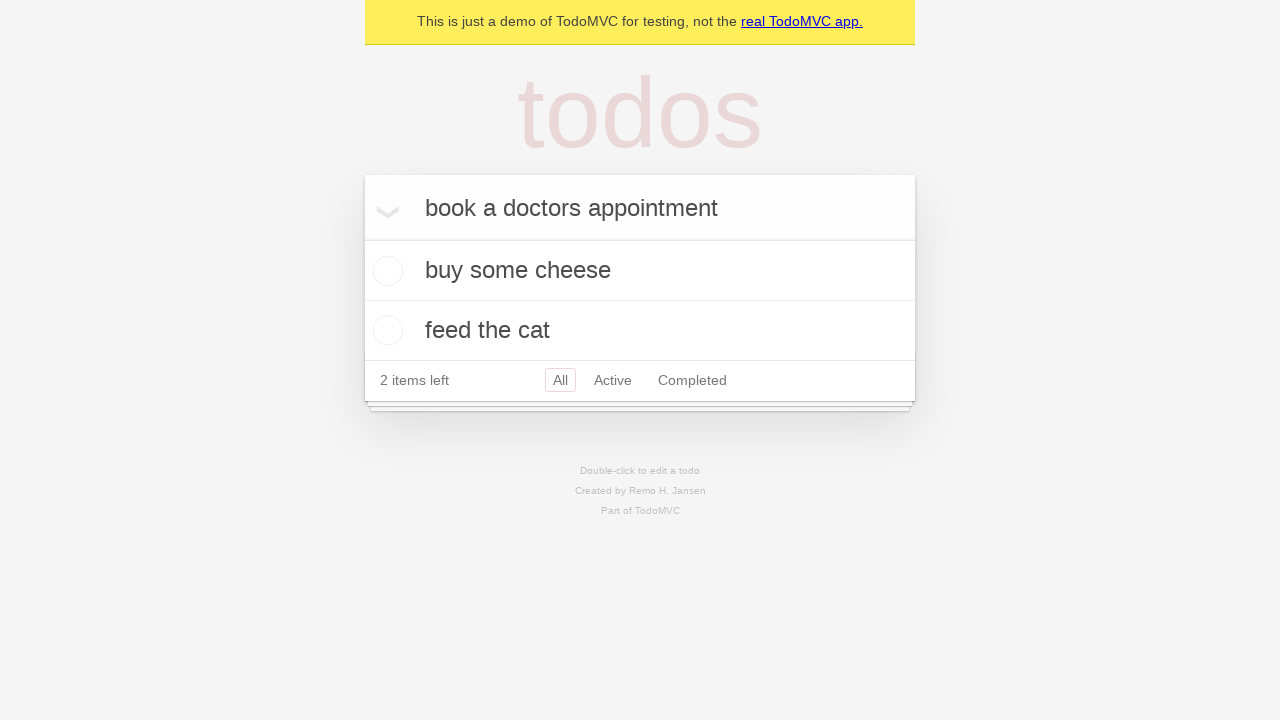

Pressed Enter to create todo 'book a doctors appointment' on internal:attr=[placeholder="What needs to be done?"i]
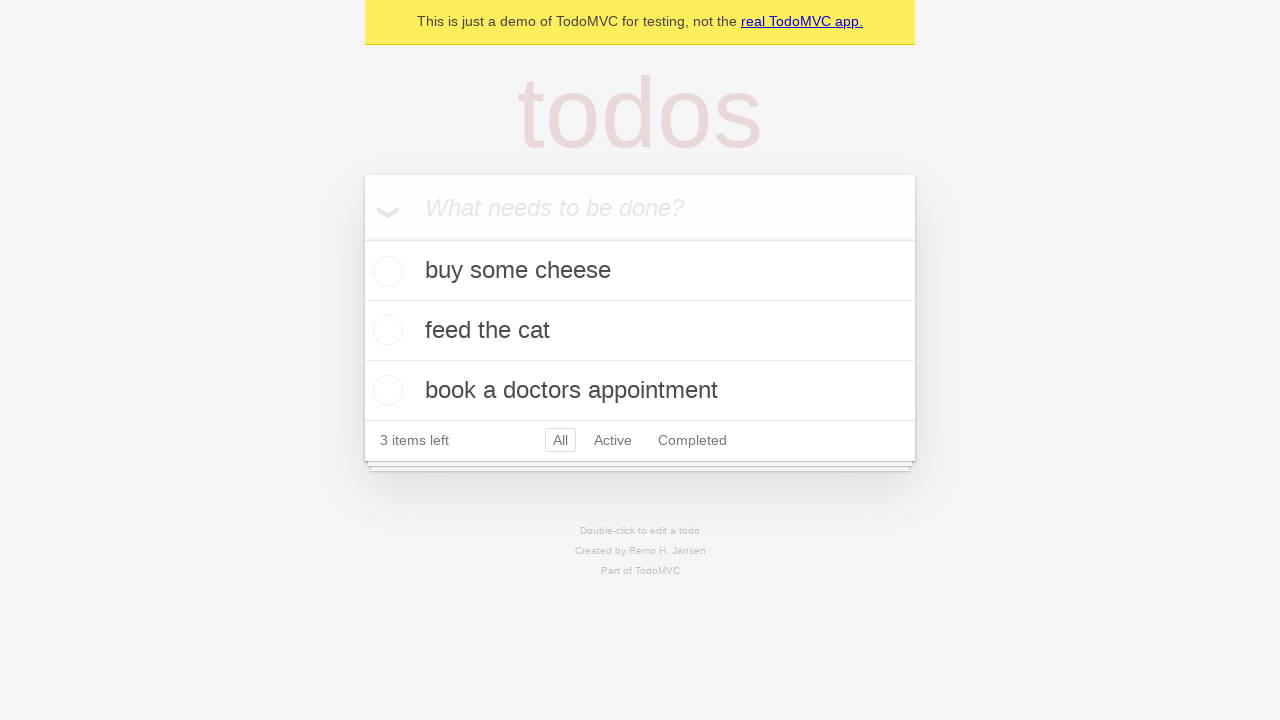

Waited for all 3 todos to be created
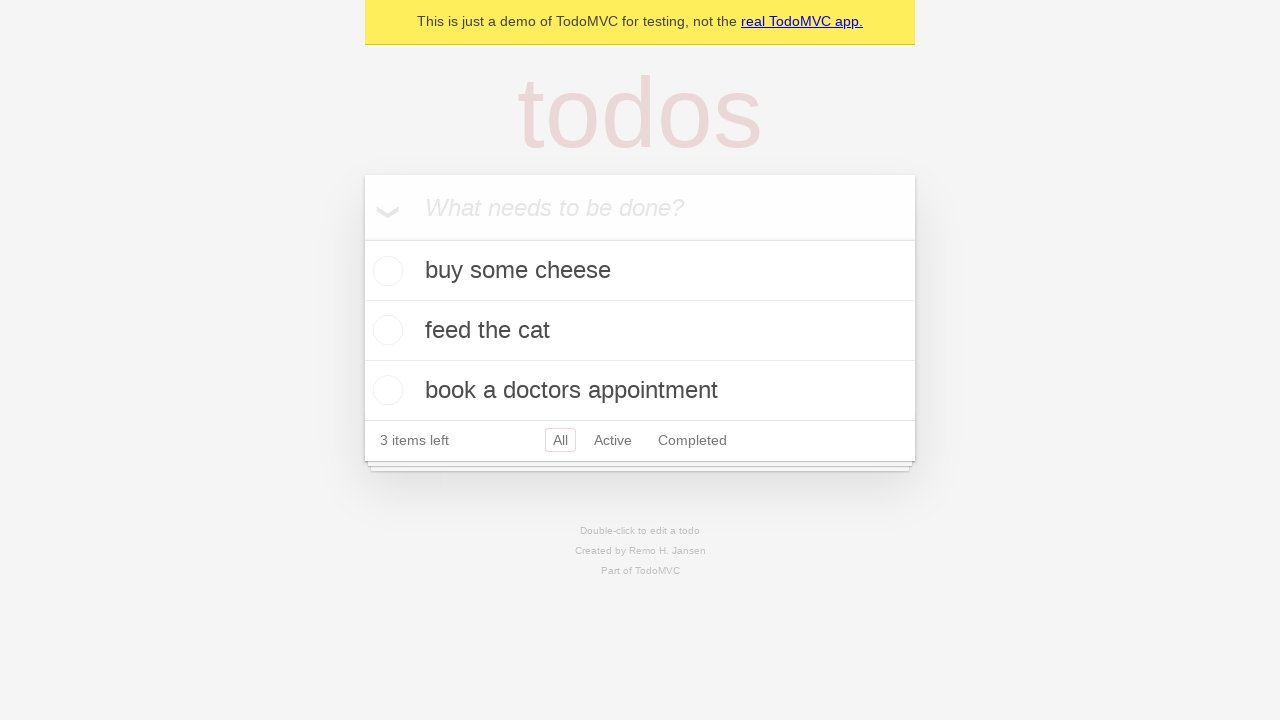

Checked 'Mark all as complete' checkbox at (362, 238) on internal:label="Mark all as complete"i
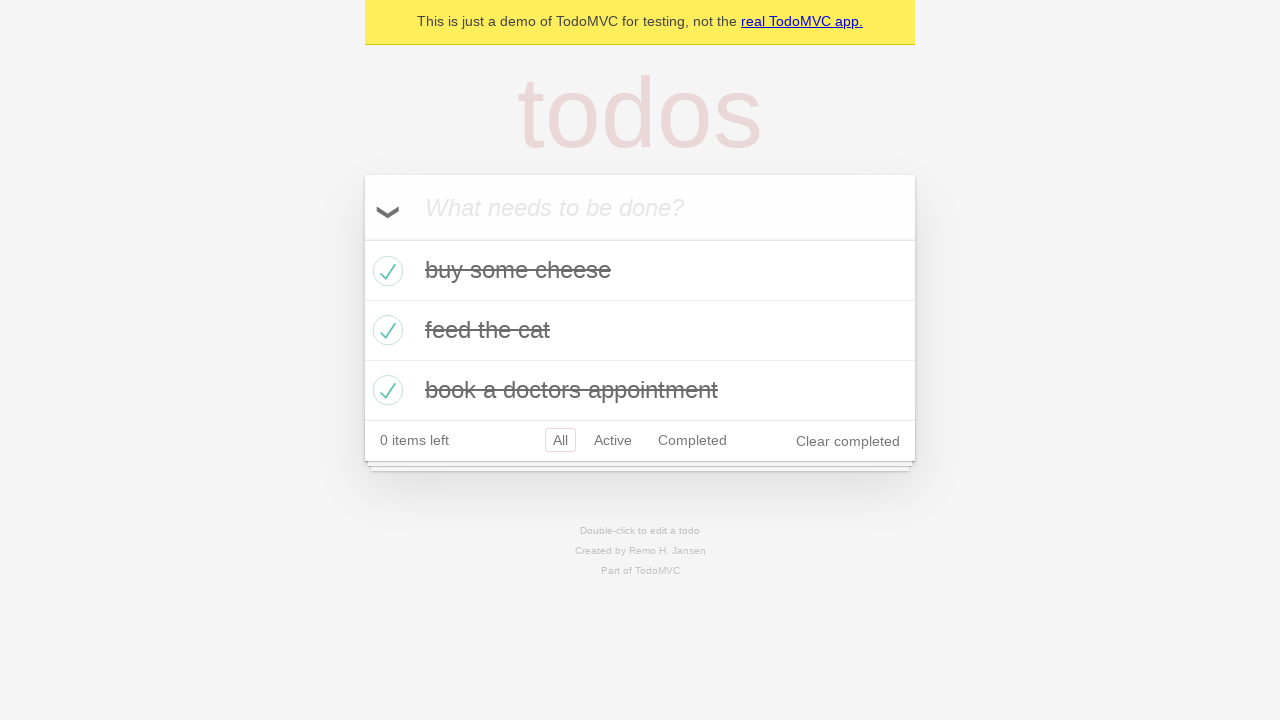

Unchecked the first todo item at (385, 271) on internal:testid=[data-testid="todo-item"s] >> nth=0 >> internal:role=checkbox
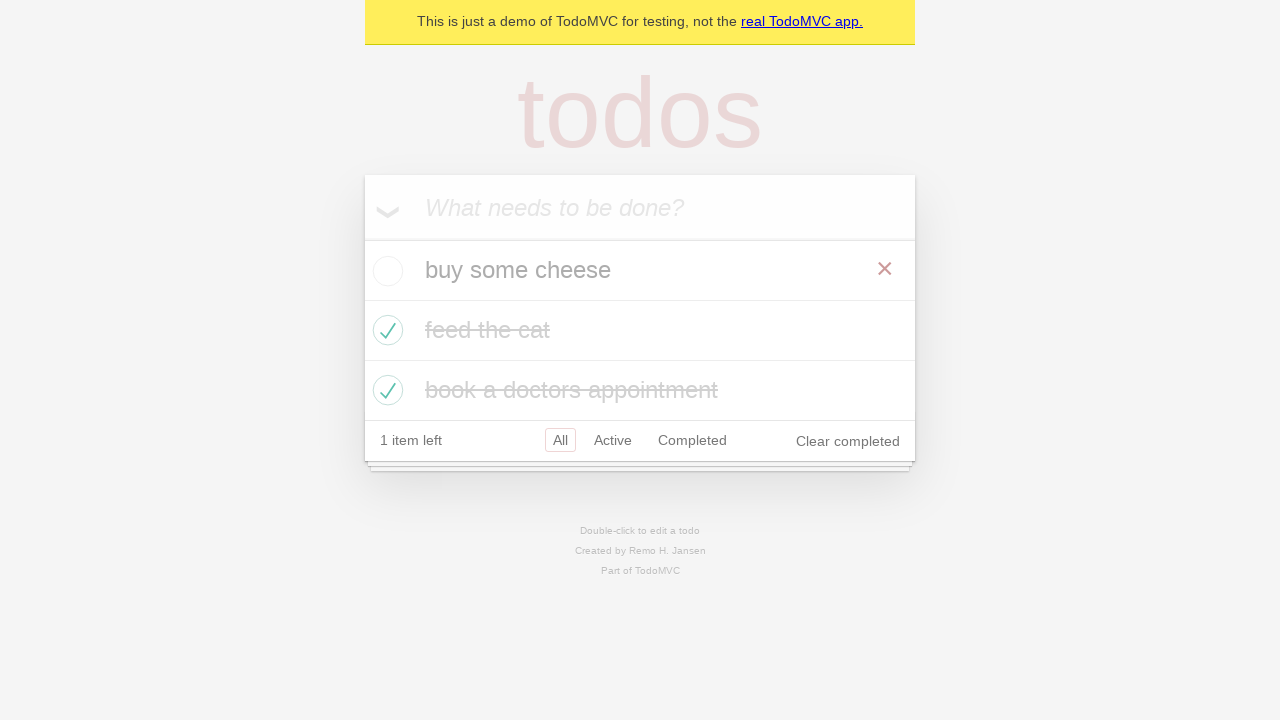

Checked the first todo item again at (385, 271) on internal:testid=[data-testid="todo-item"s] >> nth=0 >> internal:role=checkbox
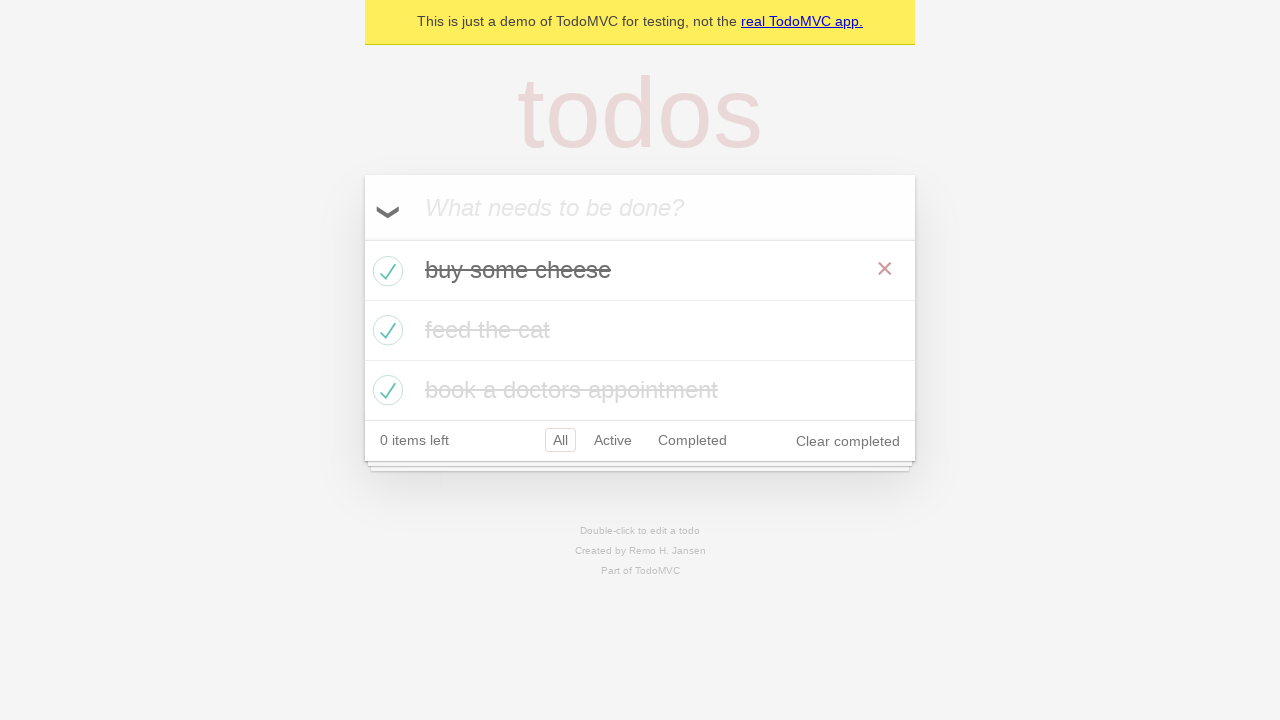

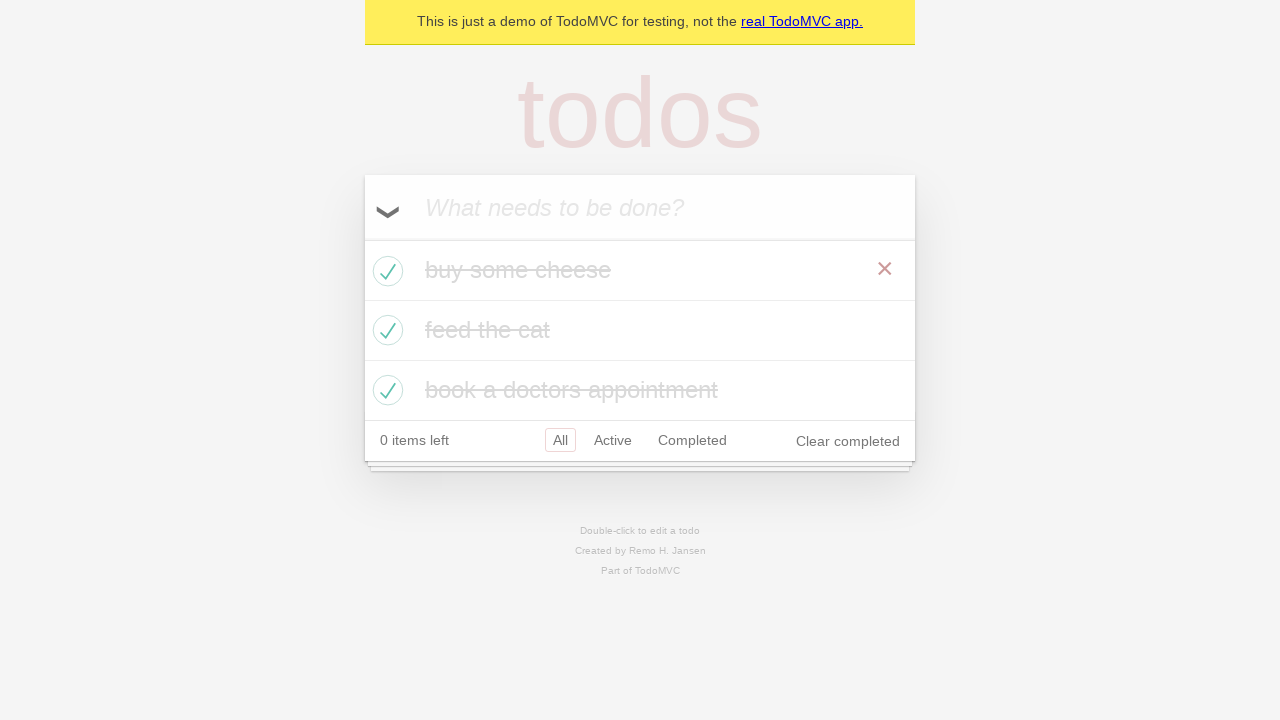